Clicks the navigation button and verifies navigation to the index.html page

Starting URL: https://tc-1-final-parte1.vercel.app/tabelaCadastro.html

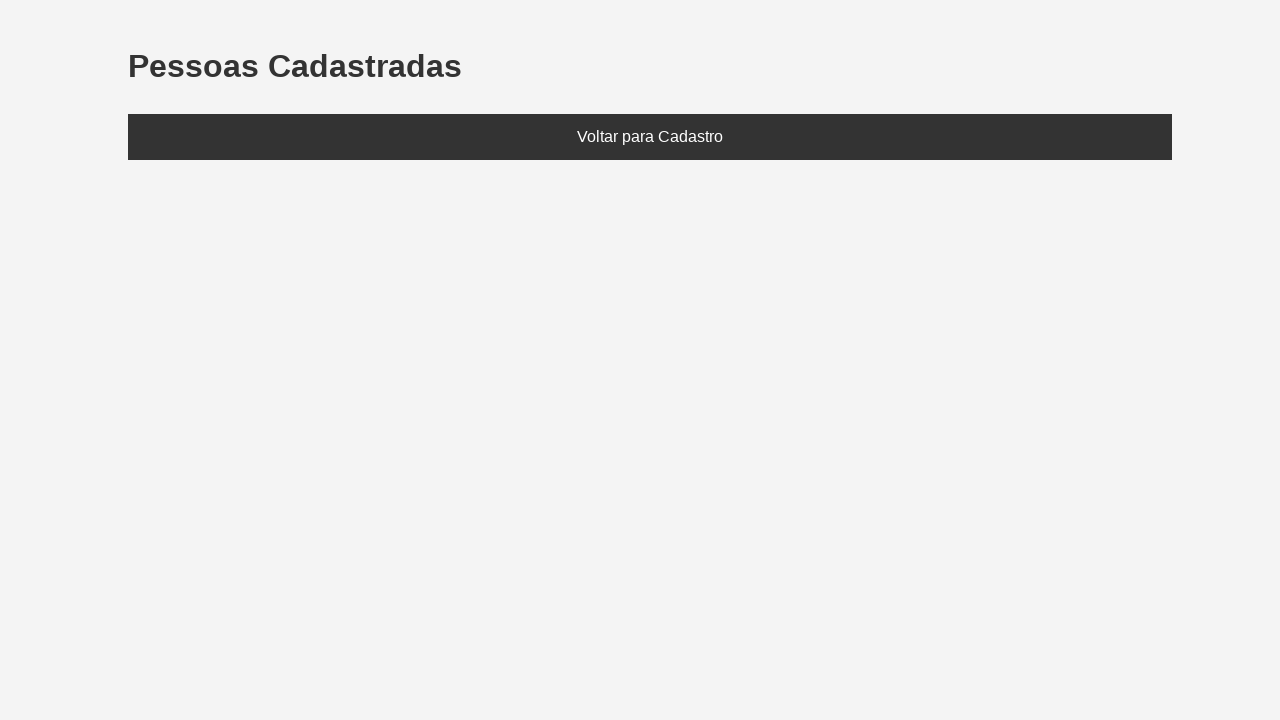

Clicked navigation button at (650, 137) on .btn
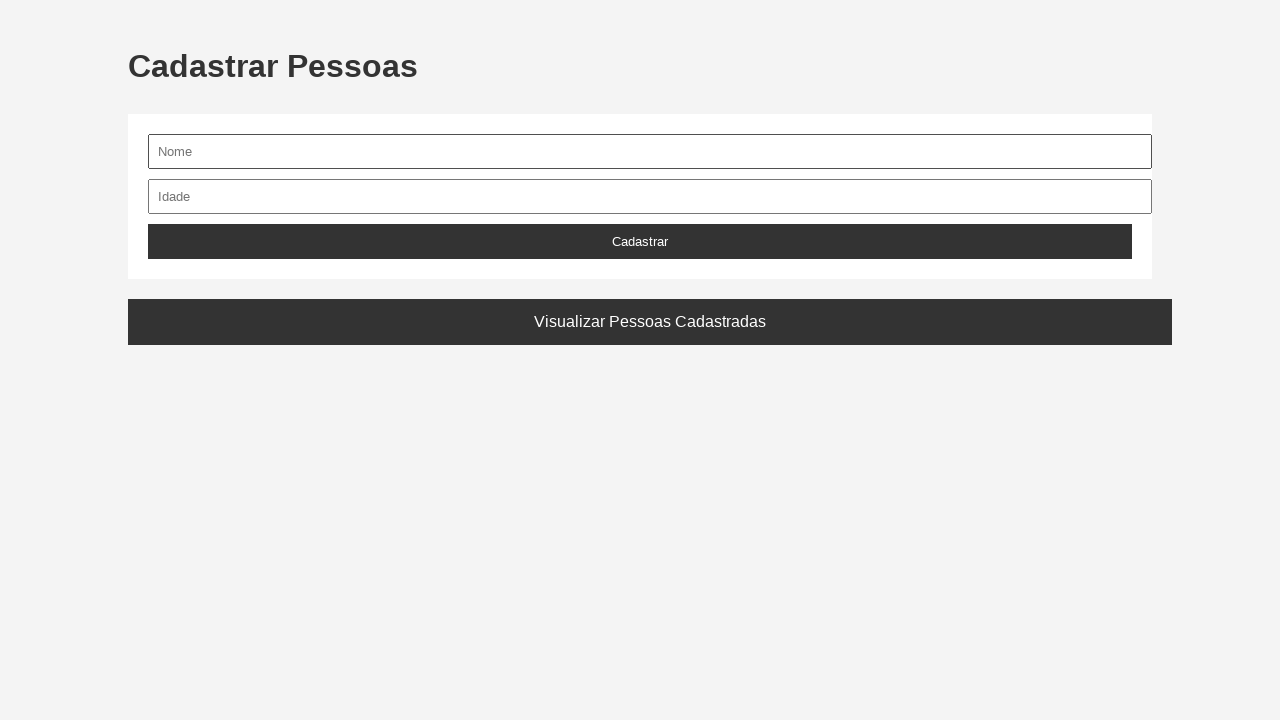

Waited for navigation to index.html
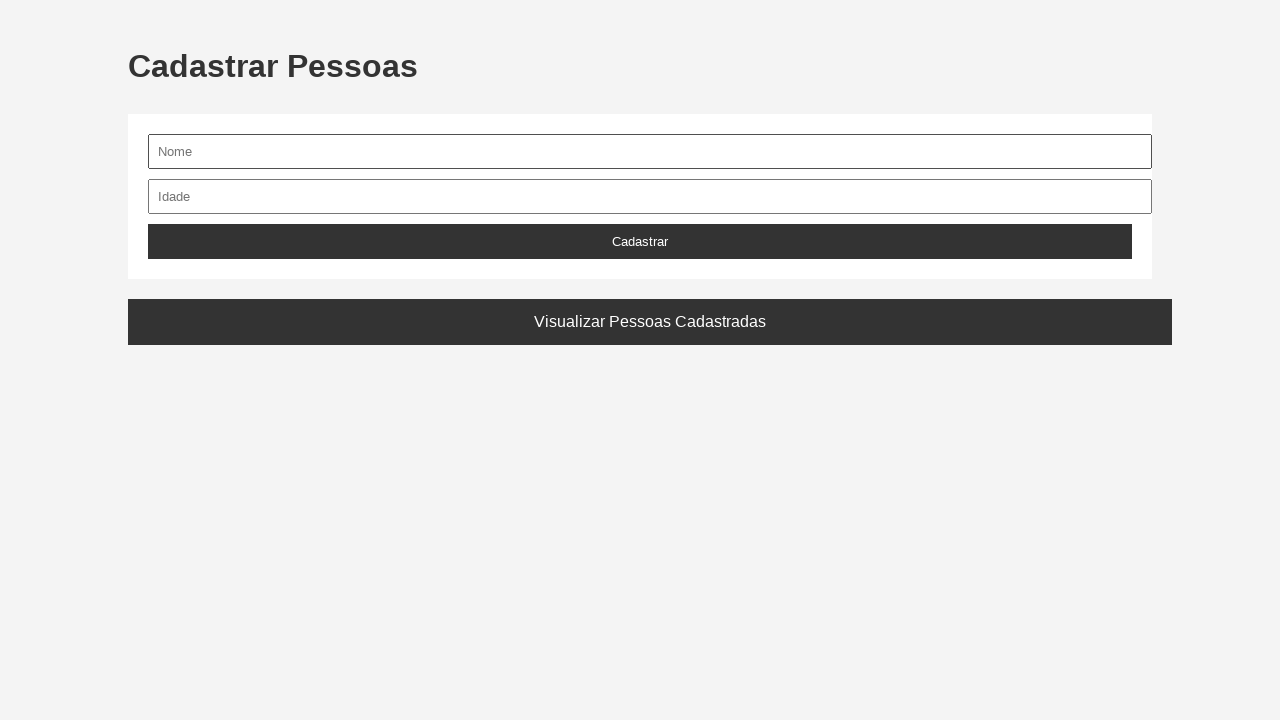

Verified URL ends with index.html
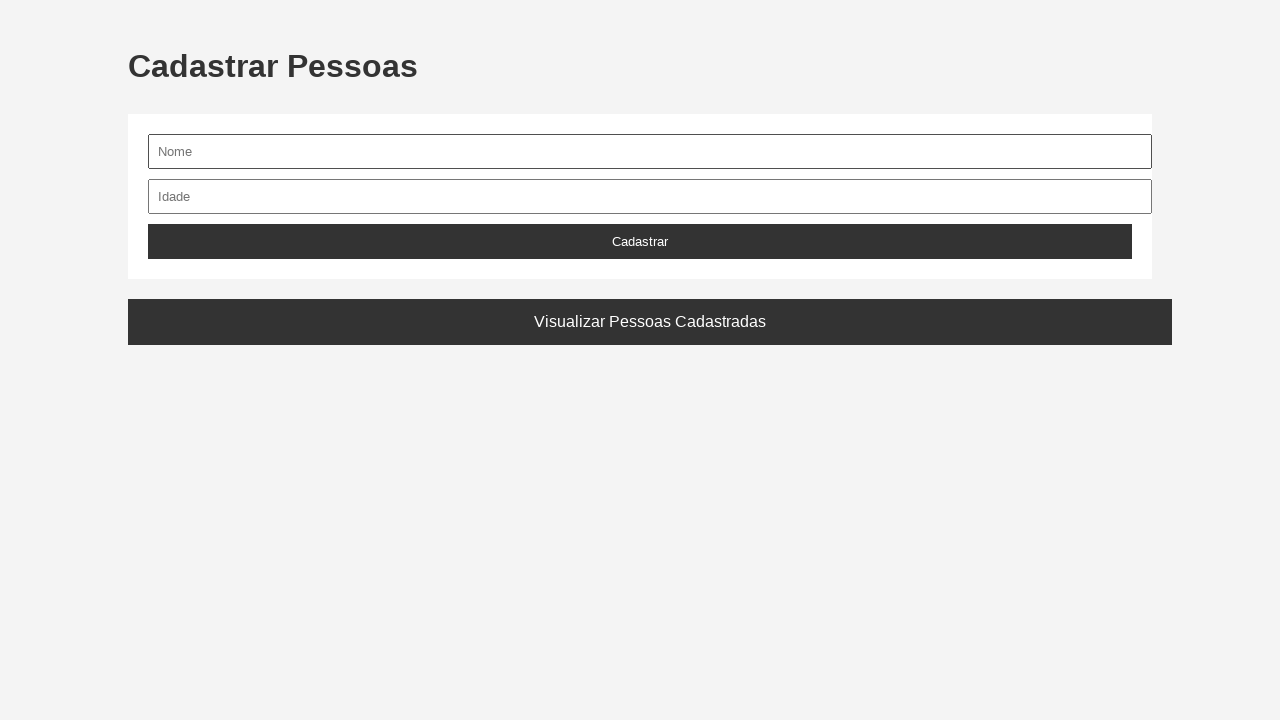

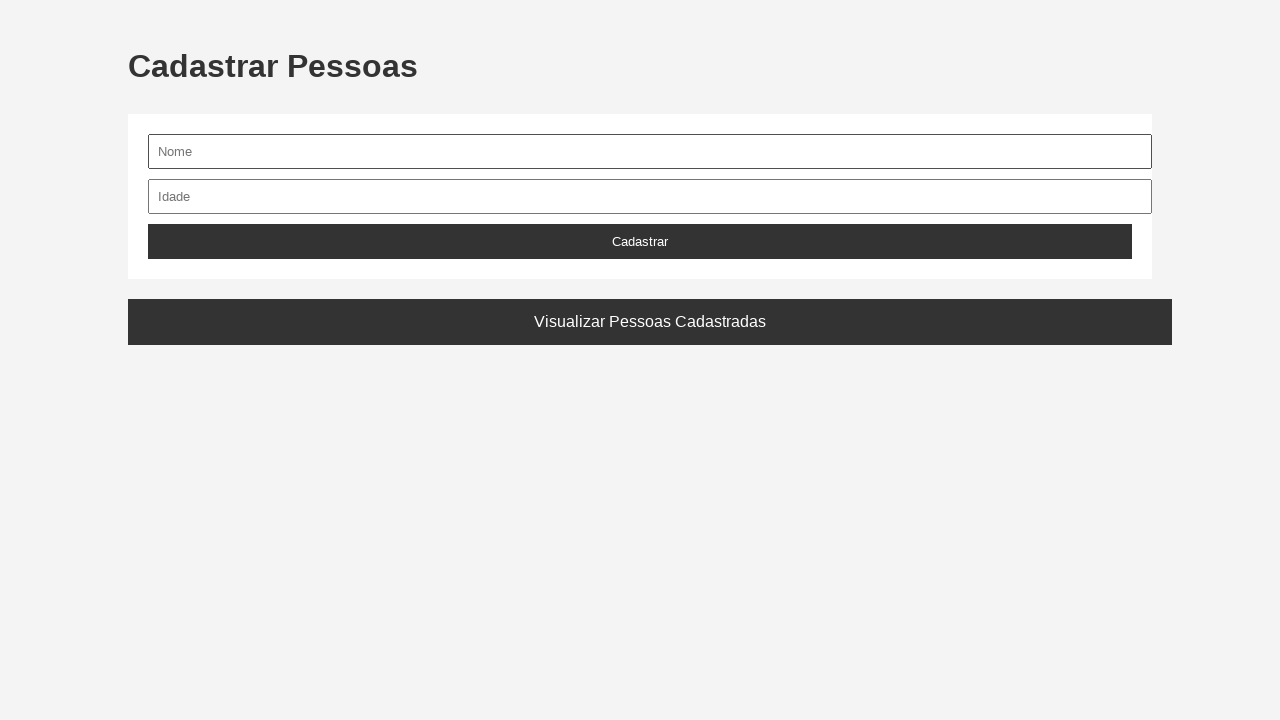